Tests AJAX functionality by clicking a button that triggers an asynchronous request, waiting for a success message element to appear, and then clicking on that element.

Starting URL: http://www.uitestingplayground.com/ajax

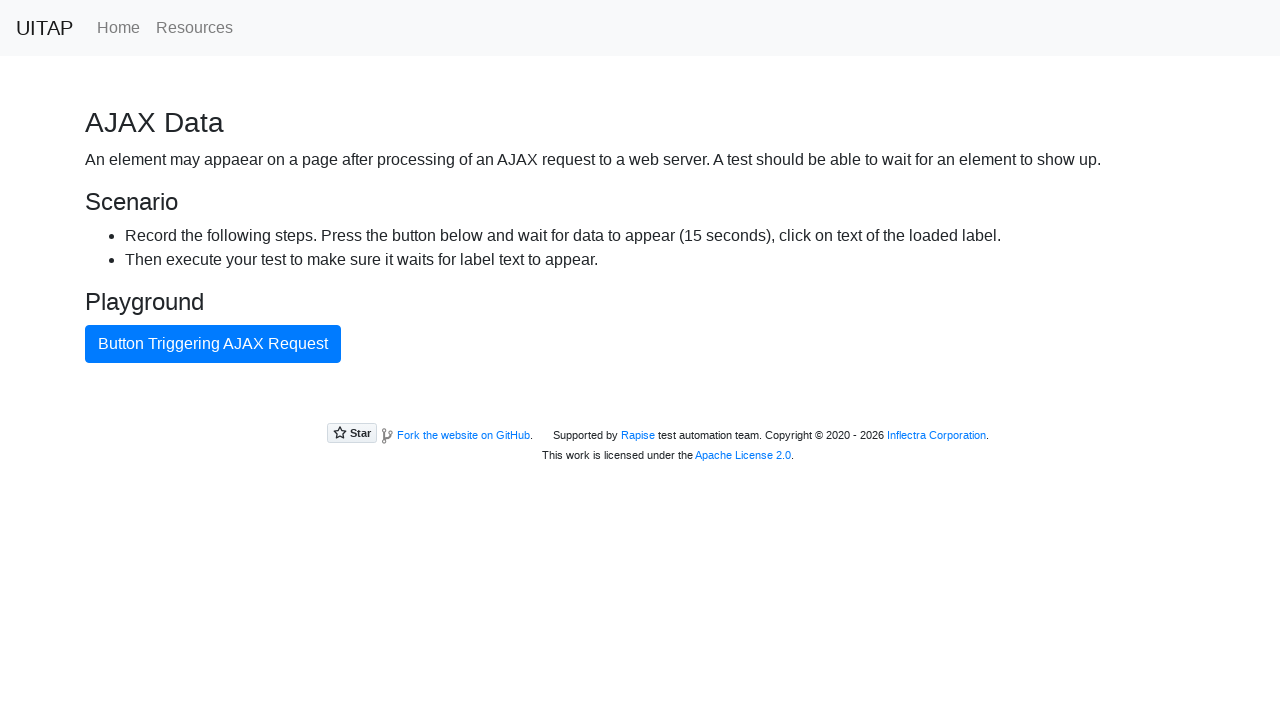

Clicked AJAX button to trigger asynchronous request at (213, 344) on button.btn-primary
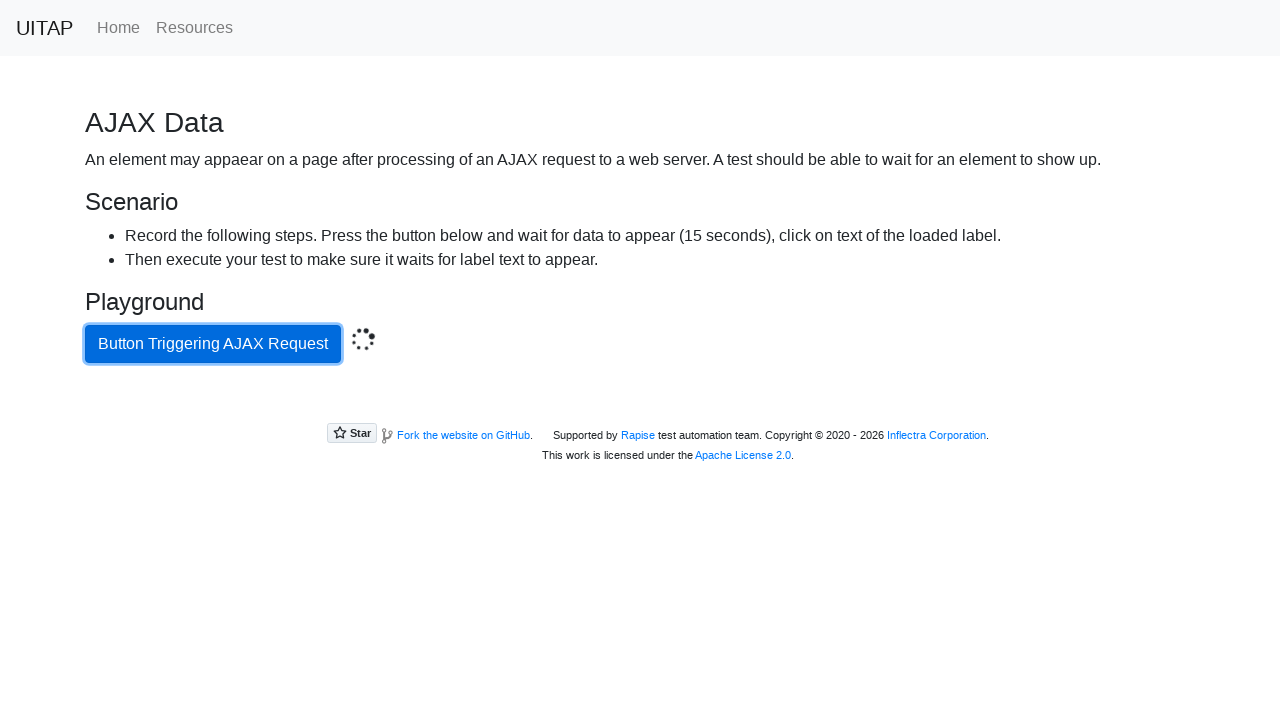

Waited for success message element to appear after AJAX completes
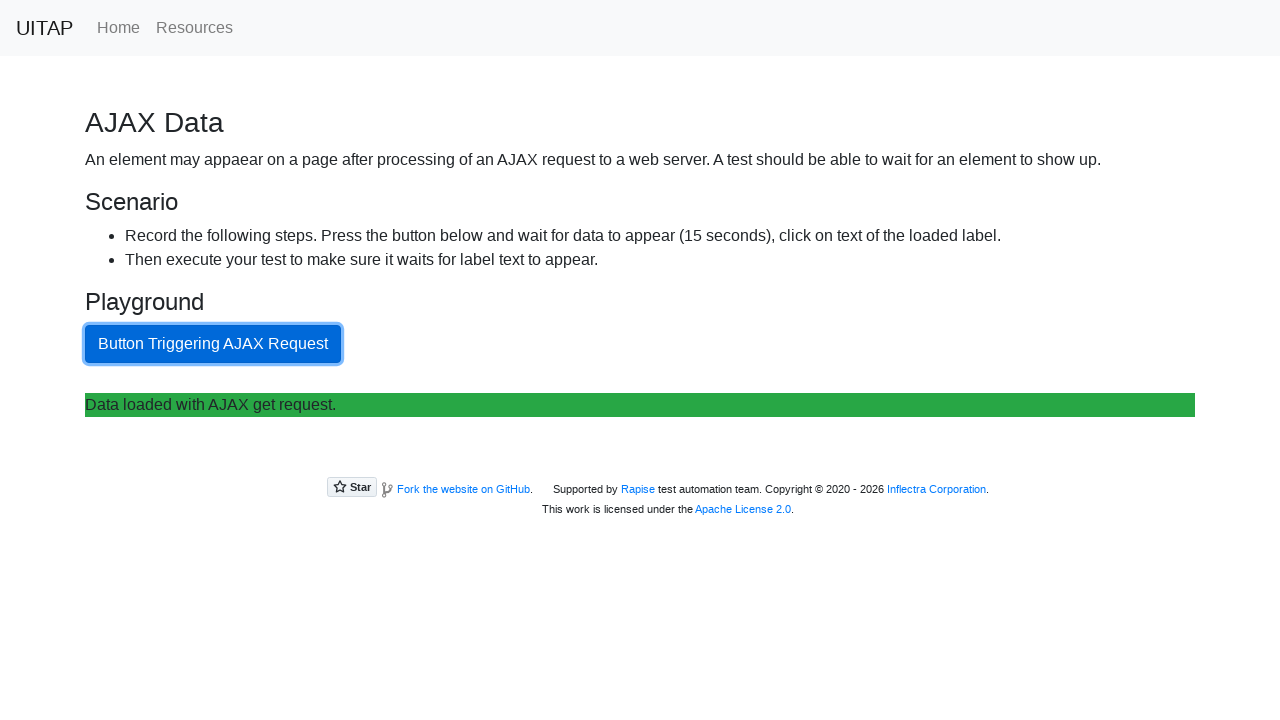

Clicked on the success message element at (640, 405) on p.bg-success
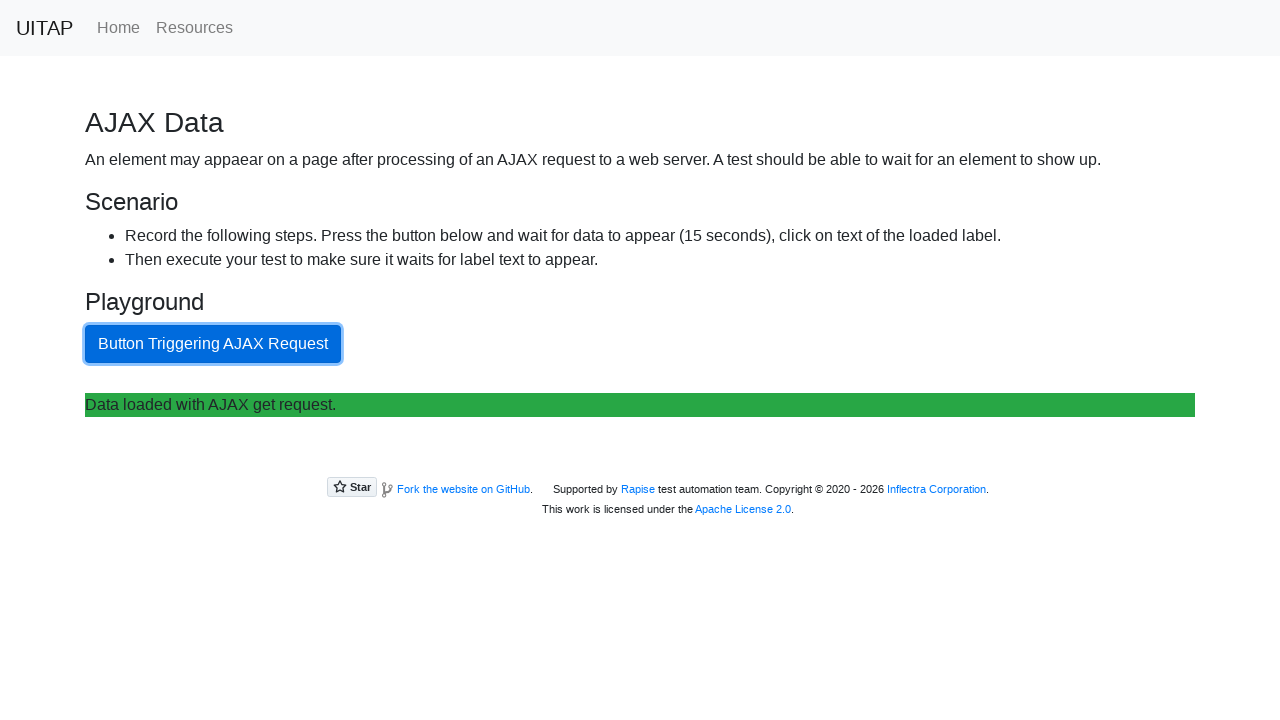

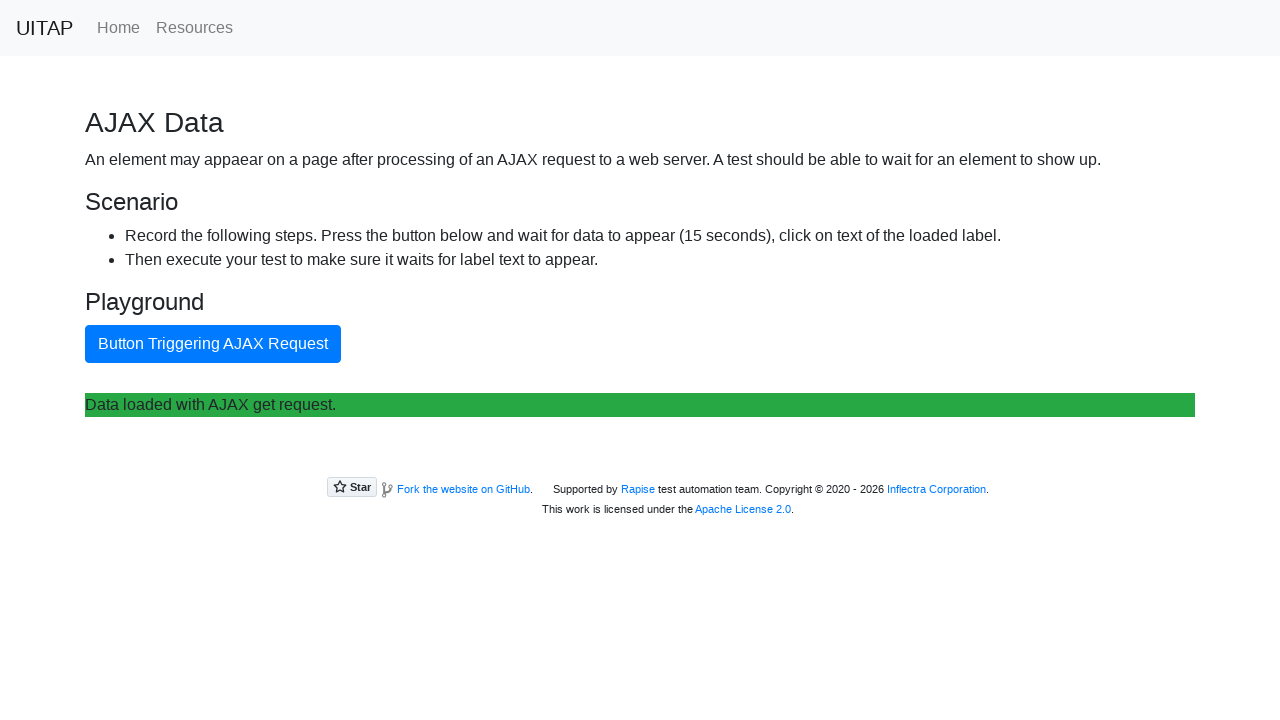